Tests window handling by opening a new window, switching to it, and closing it

Starting URL: https://demoqa.com/browser-windows

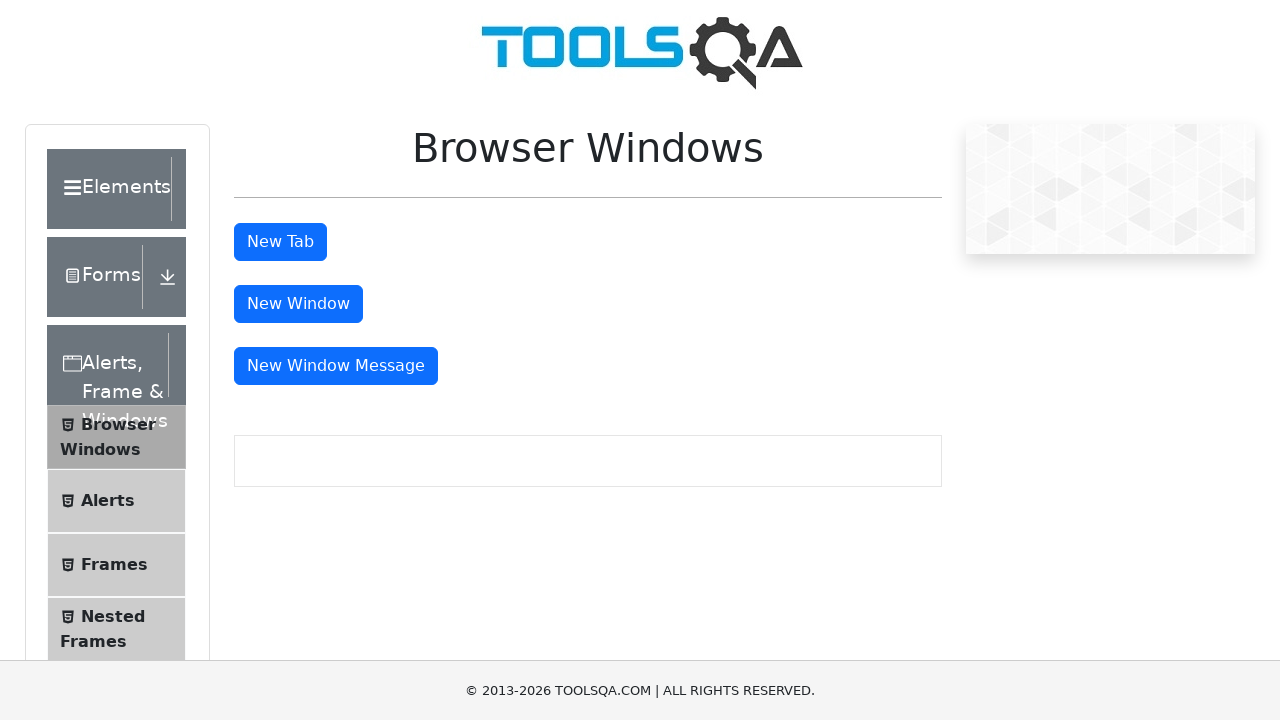

Clicked button to open new window at (298, 304) on #windowButton
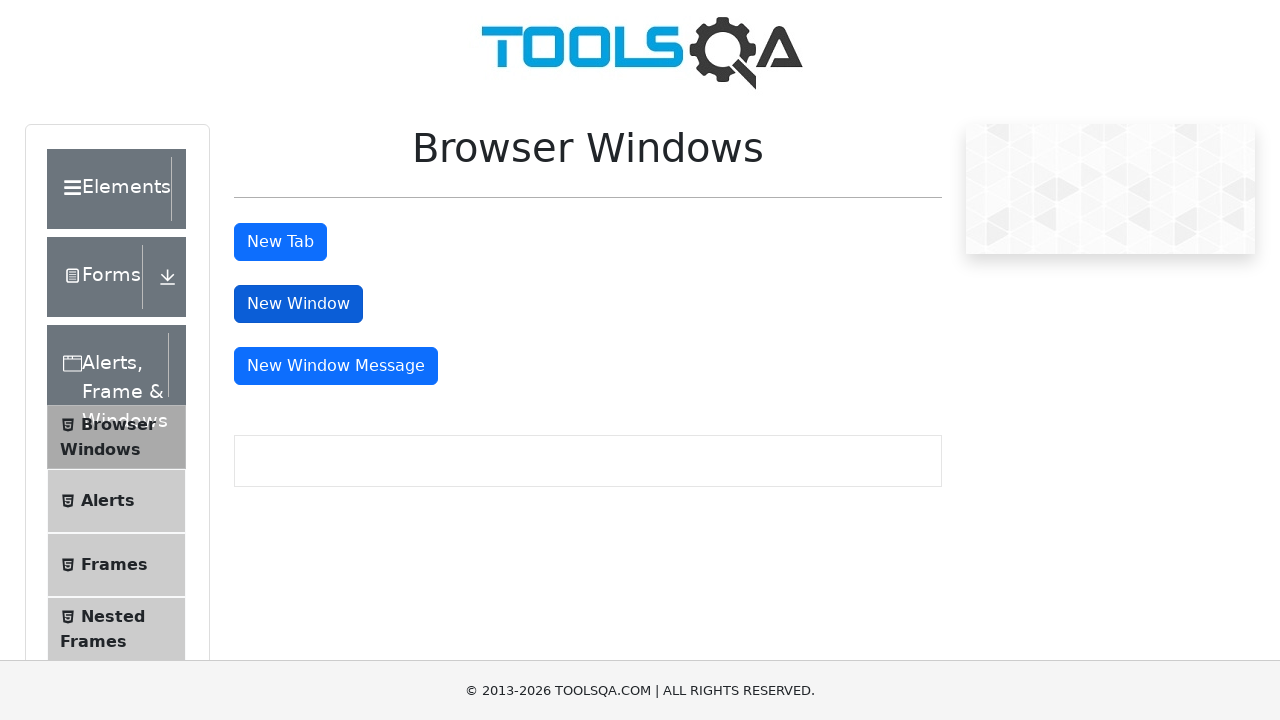

New window opened and reference captured
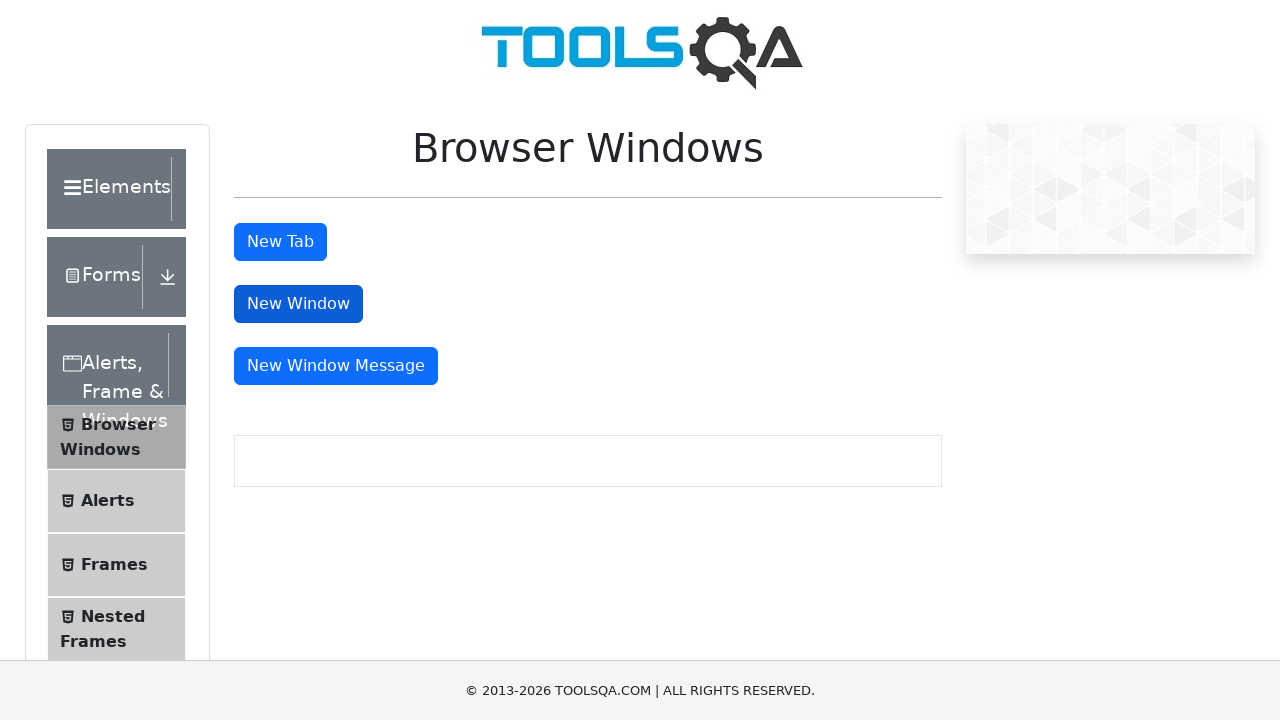

New page loaded successfully
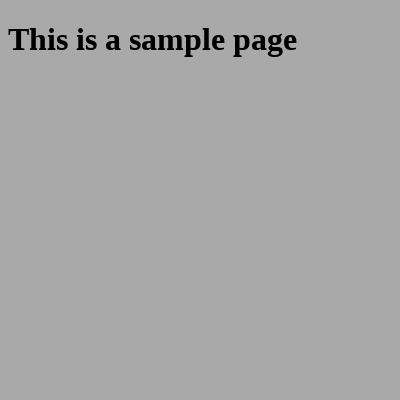

Closed the new window
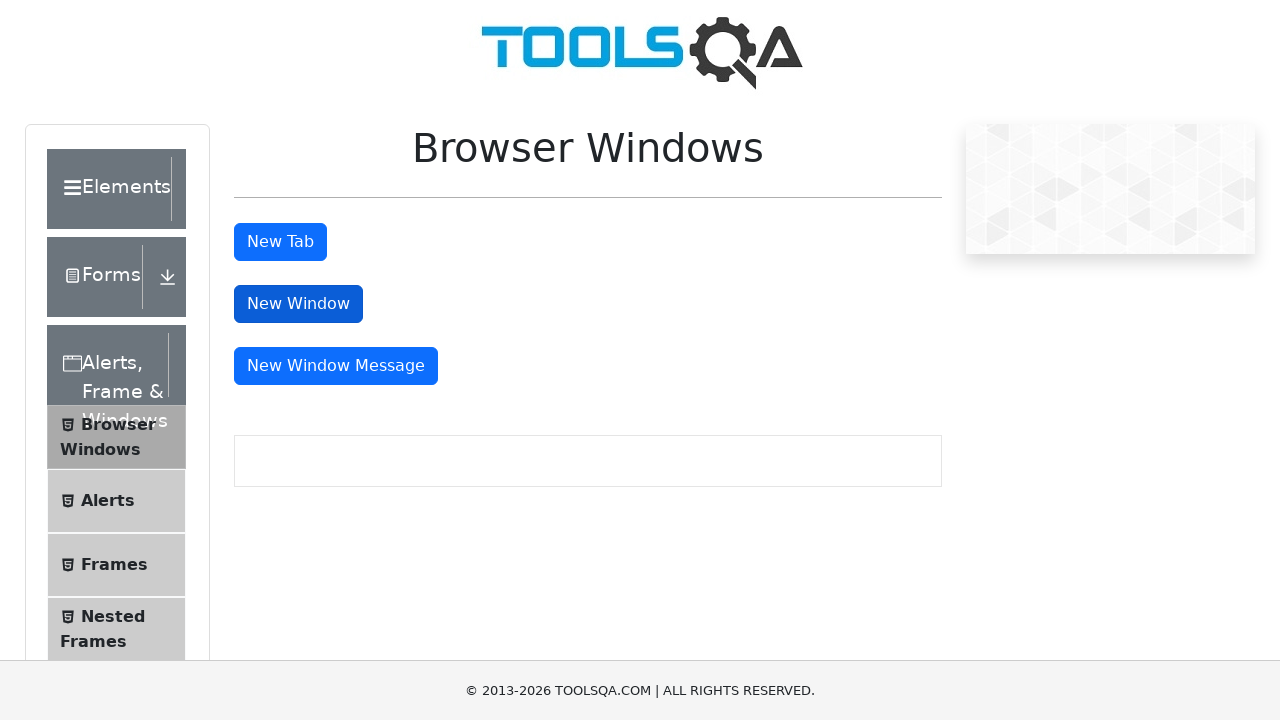

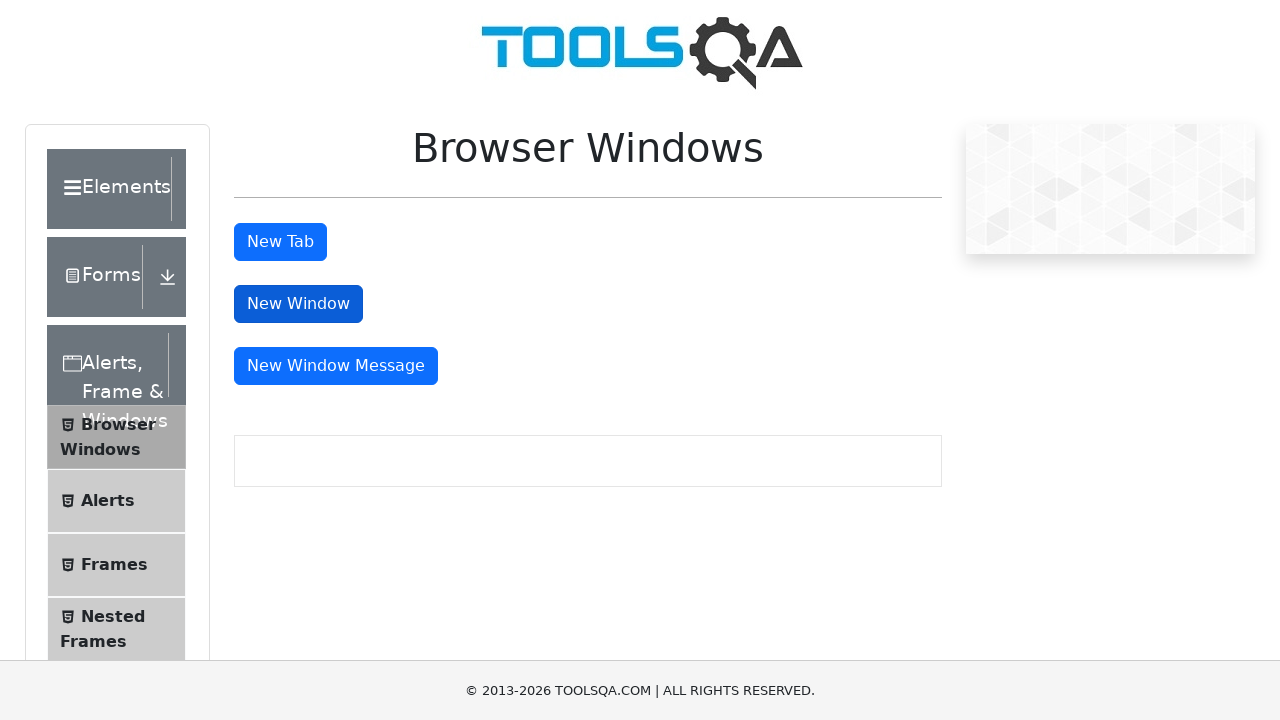